Tests file upload on The Internet app by uploading a file and verifying the upload success message and filename are displayed.

Starting URL: http://the-internet.herokuapp.com/upload

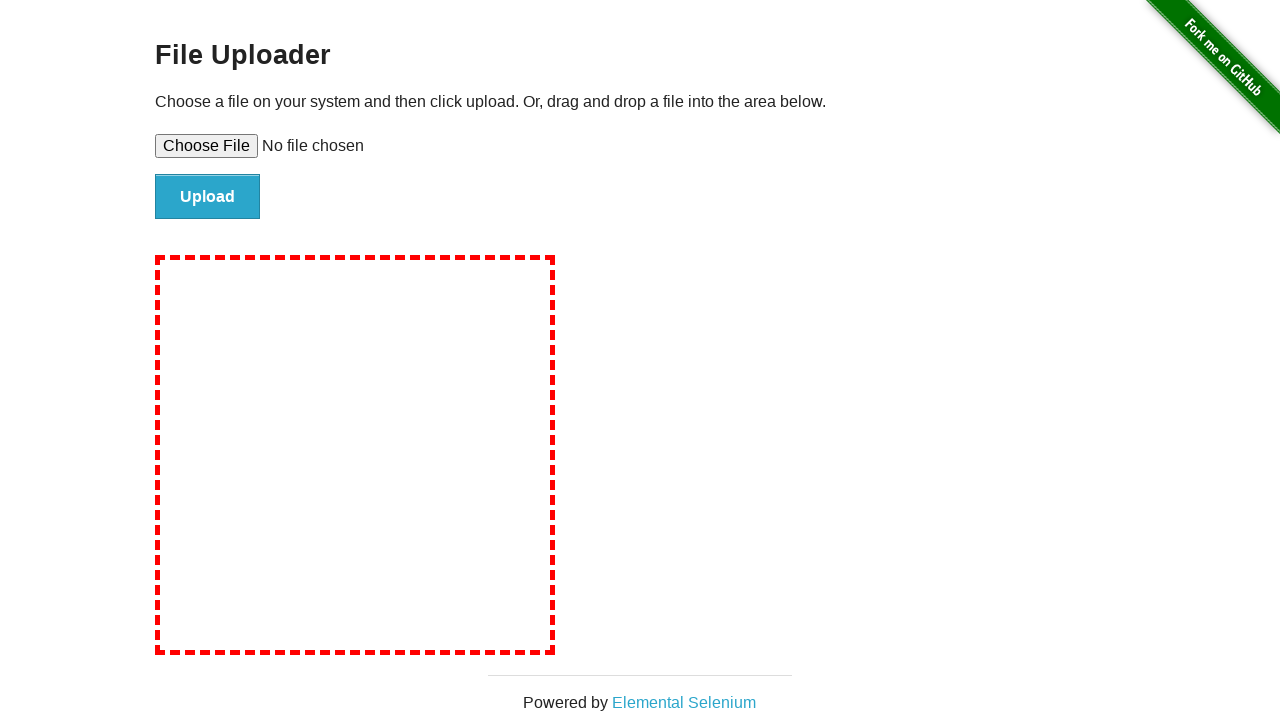

Created temporary test file for upload
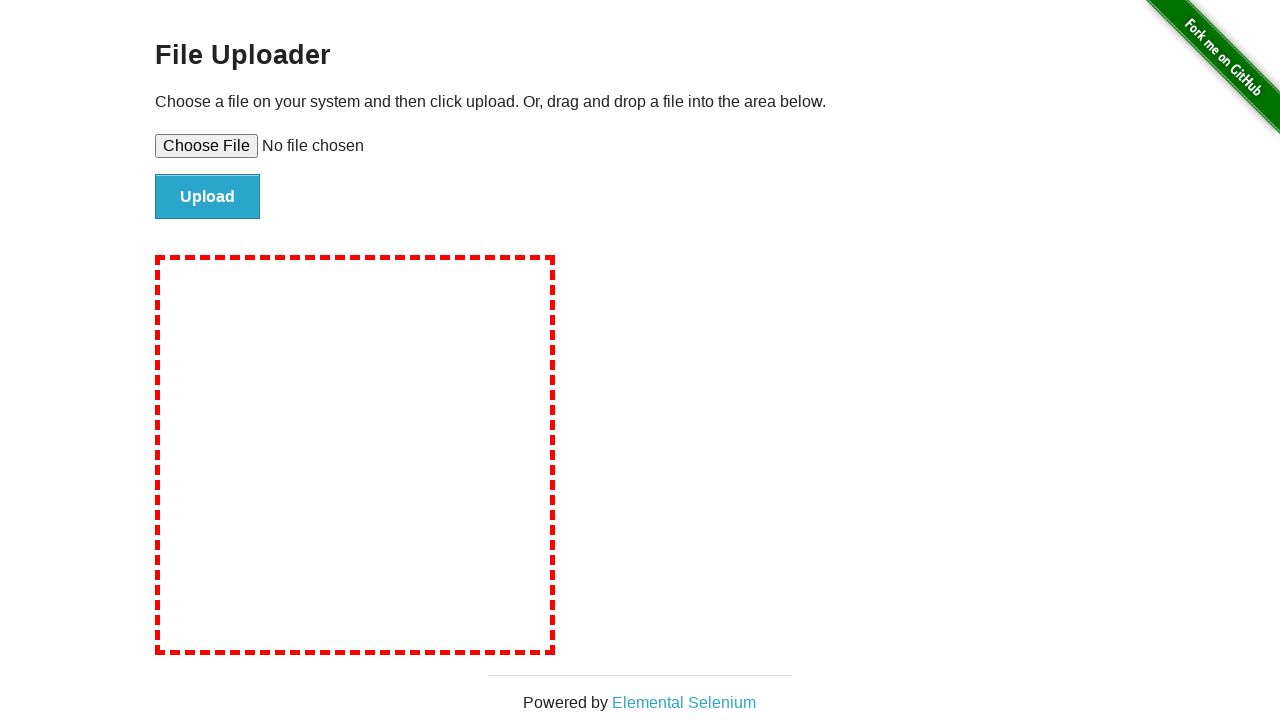

Set input file to temporary test file
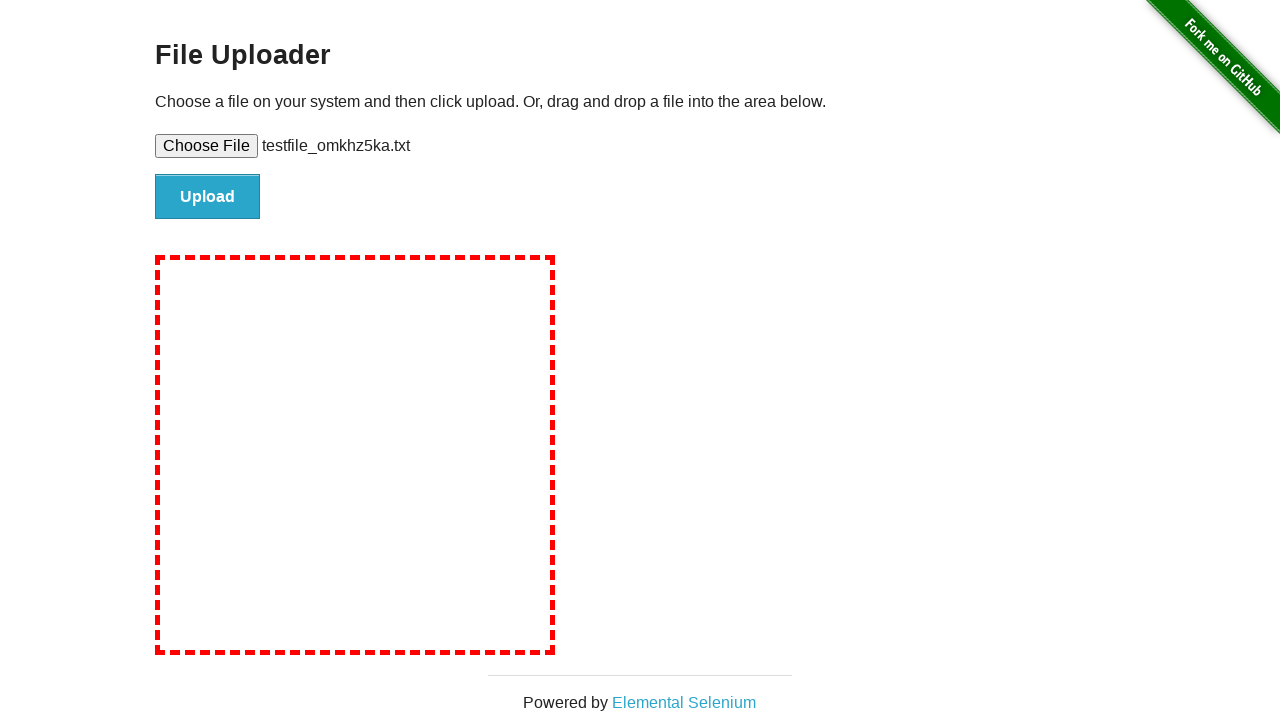

Clicked Upload button at (208, 197) on input#file-submit
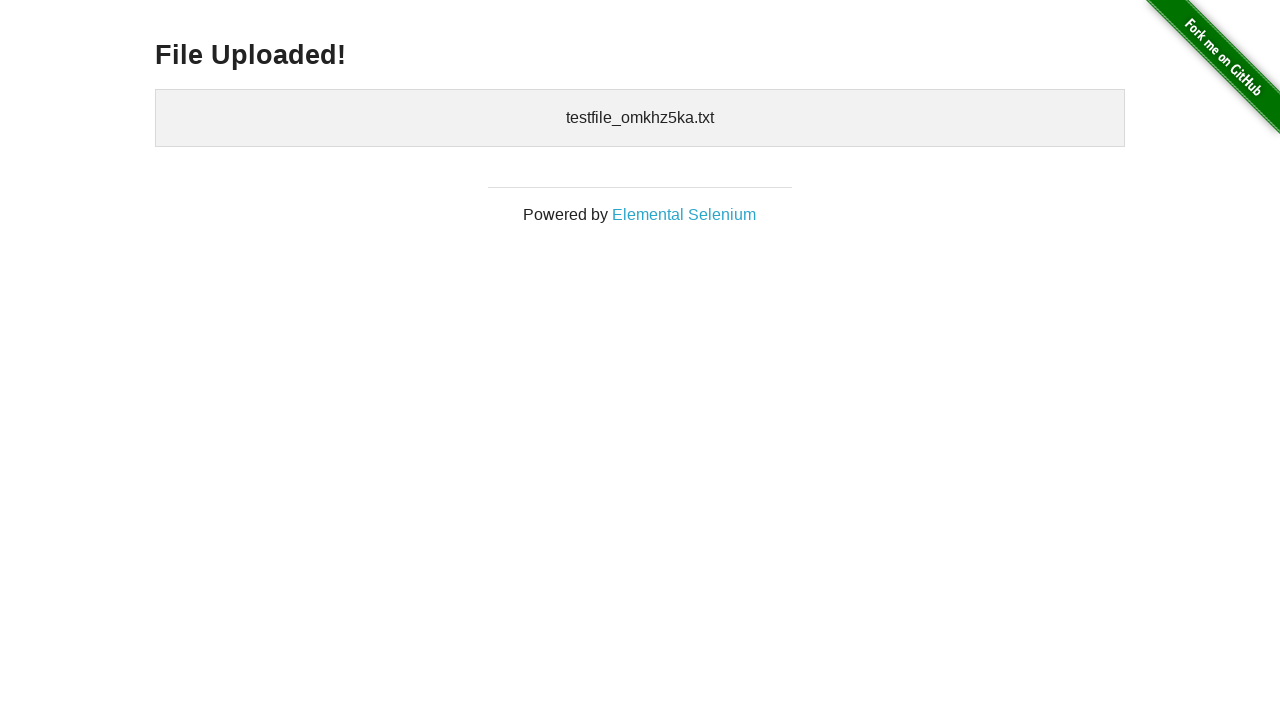

Verified 'File Uploaded!' message is displayed
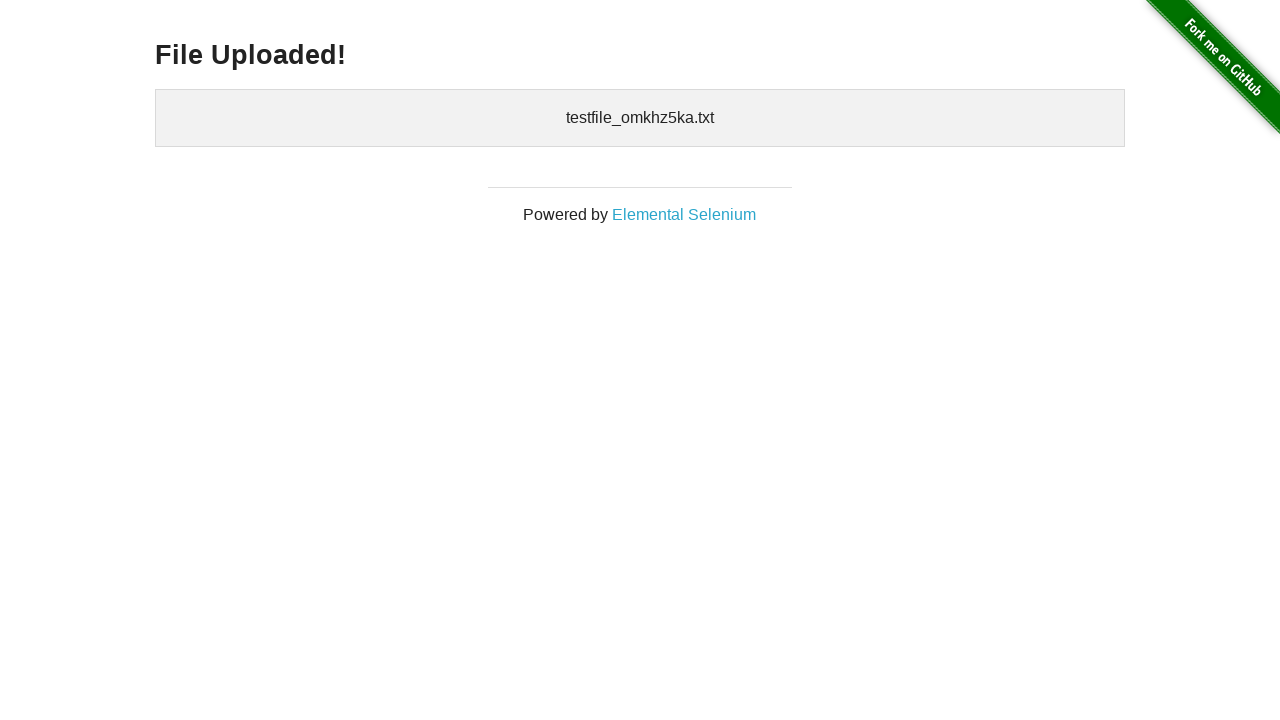

Verified uploaded filename is displayed
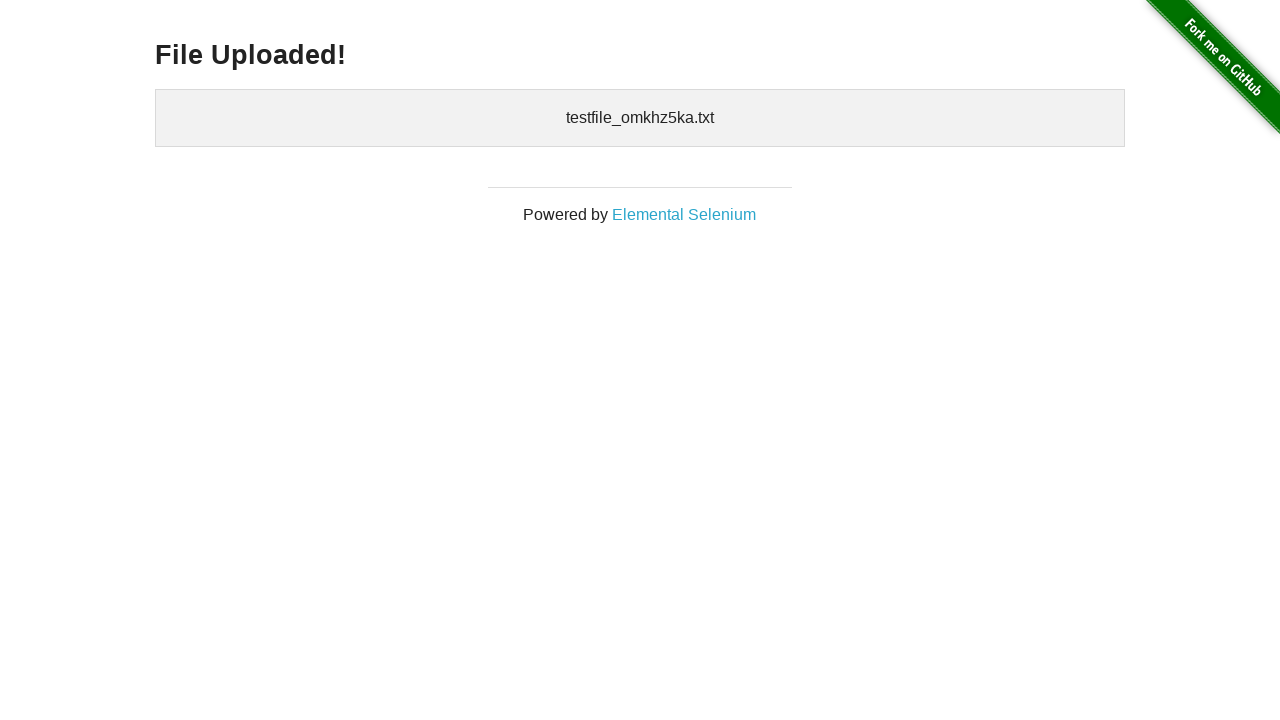

Cleaned up temporary test file
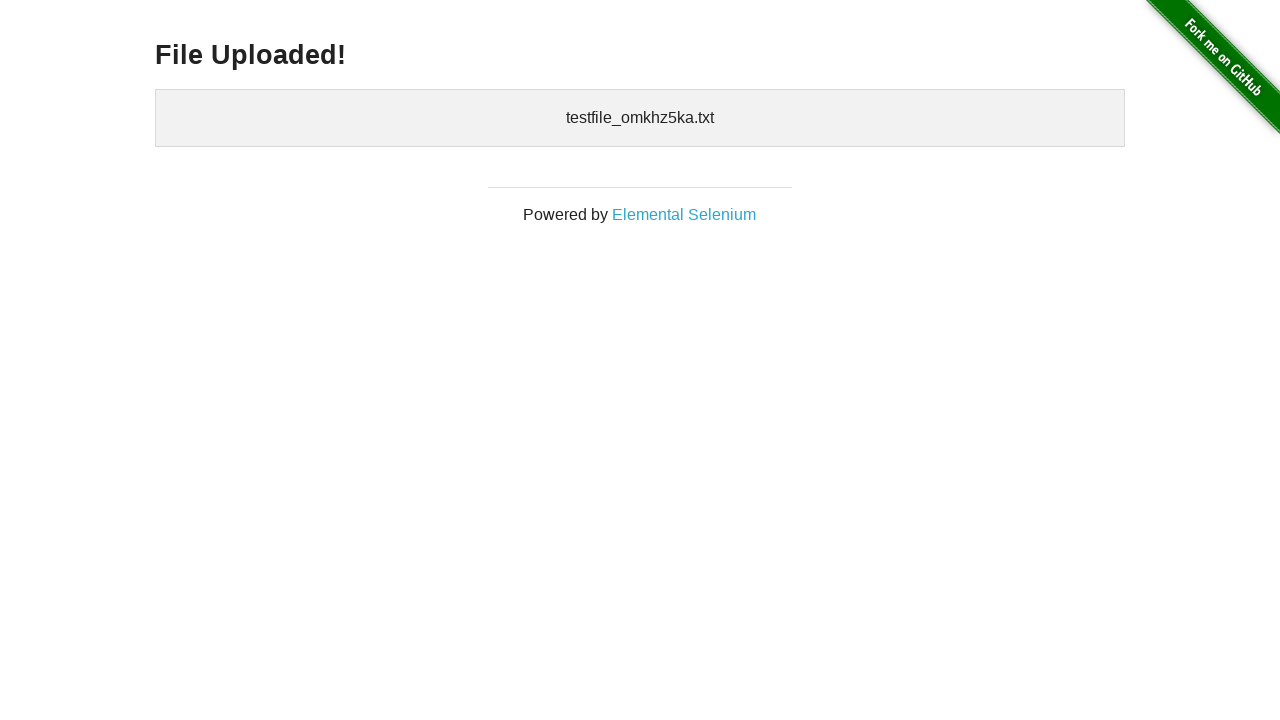

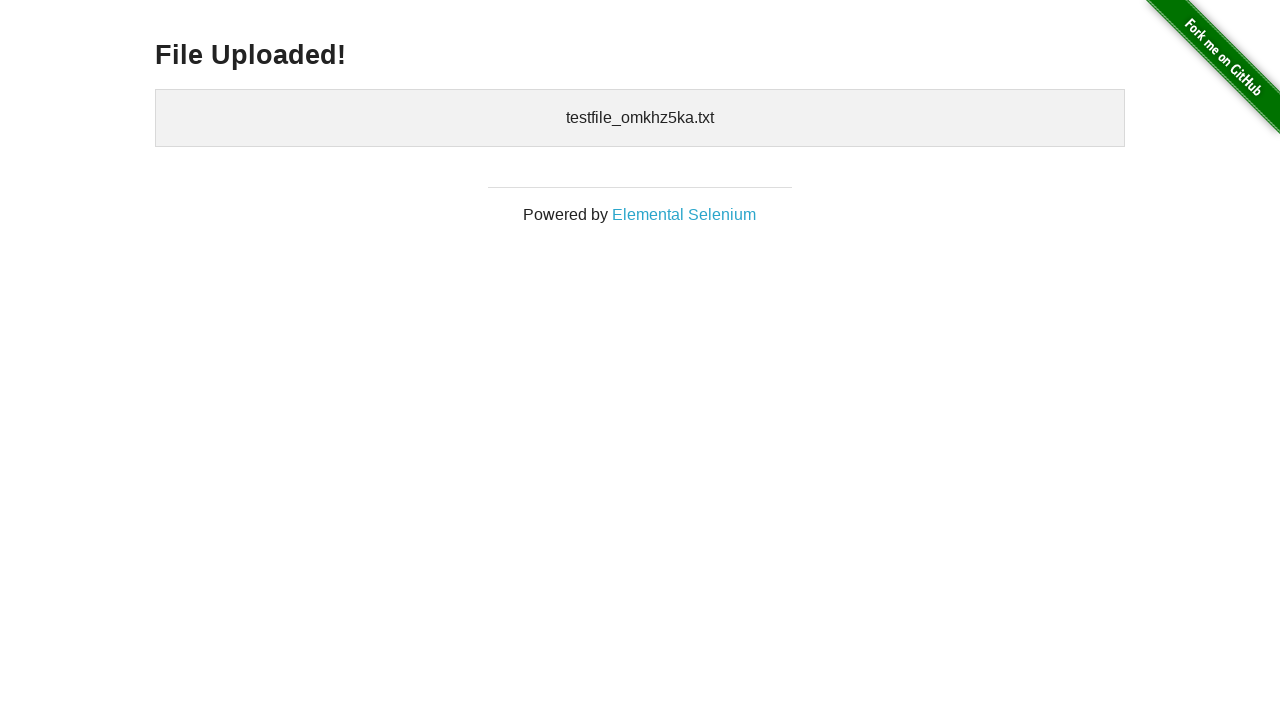